Tests entering text in a JavaScript prompt dialog and accepting it, then verifying the entered text appears

Starting URL: https://the-internet.herokuapp.com/javascript_alerts

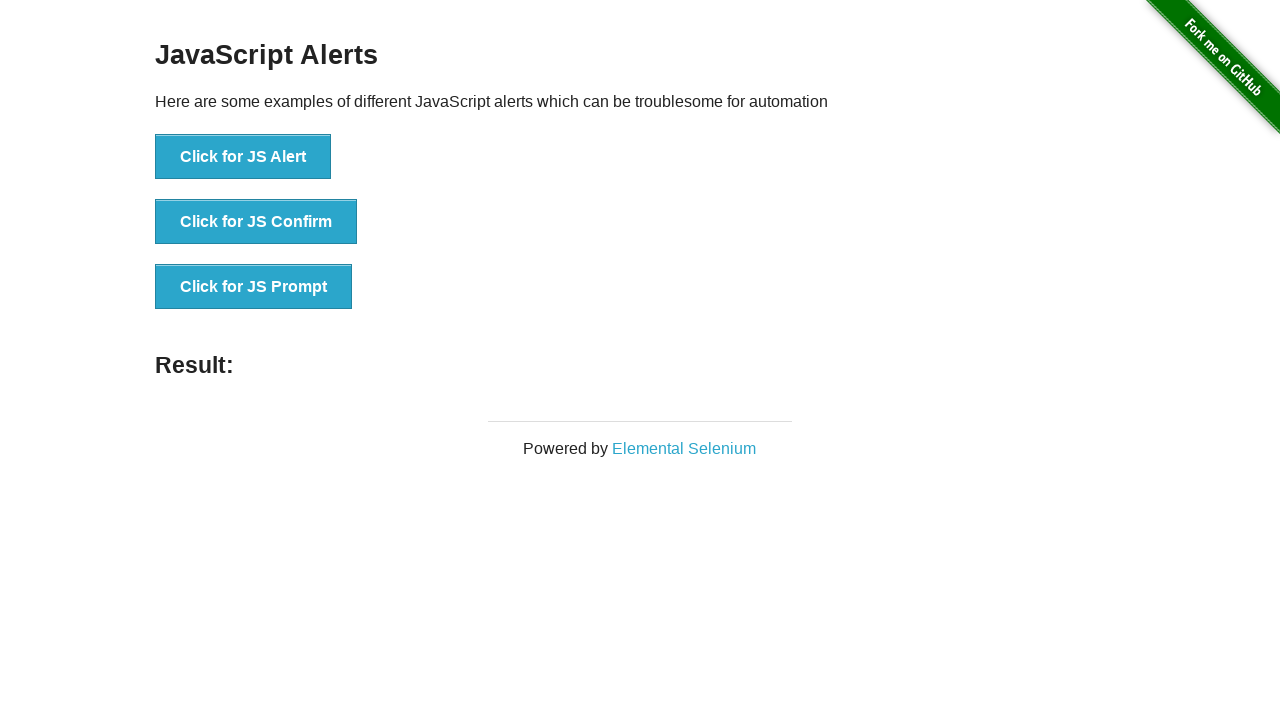

Set up dialog handler to accept prompt with 'Hello from test!'
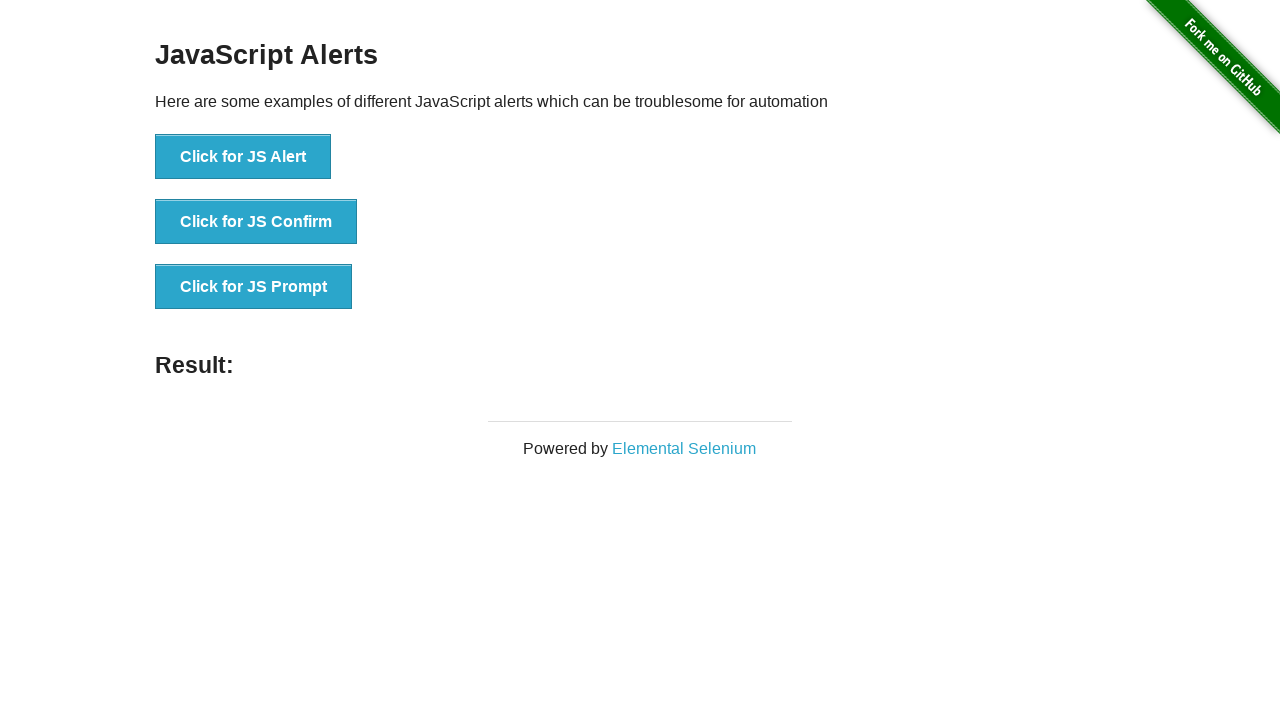

Clicked the JavaScript prompt button at (254, 287) on xpath=//button[@onclick='jsPrompt()']
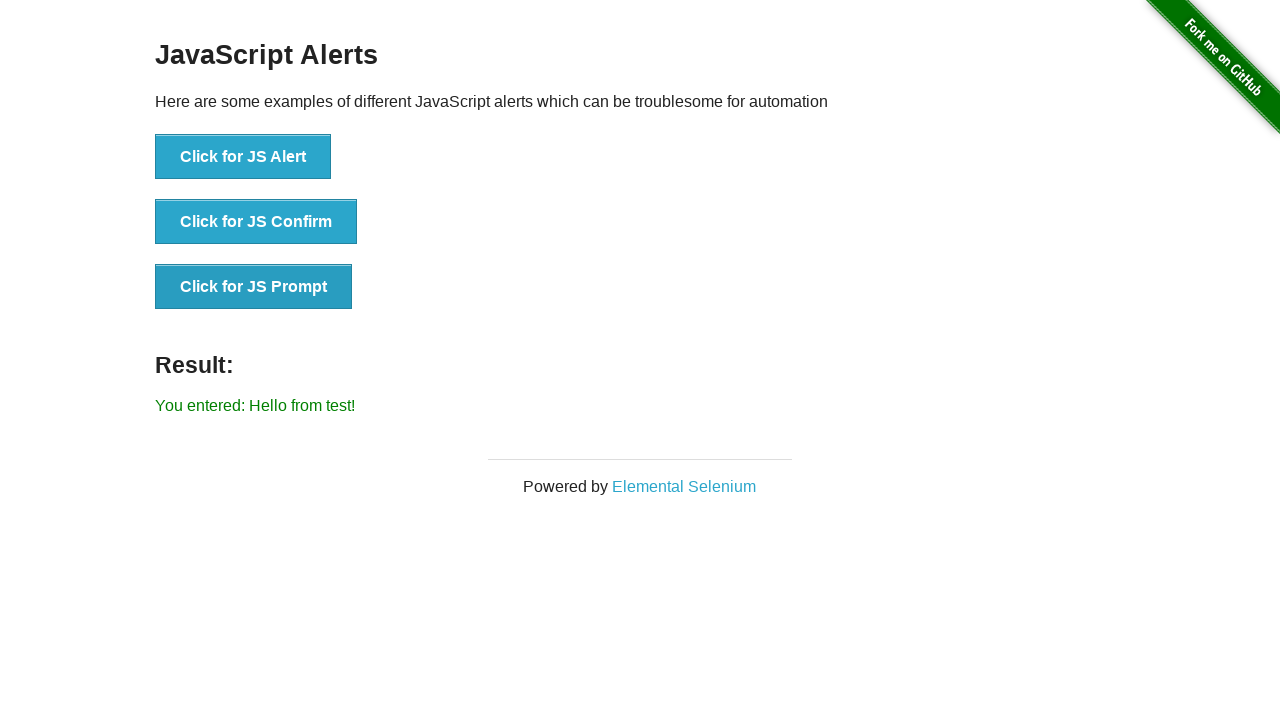

Located the result element
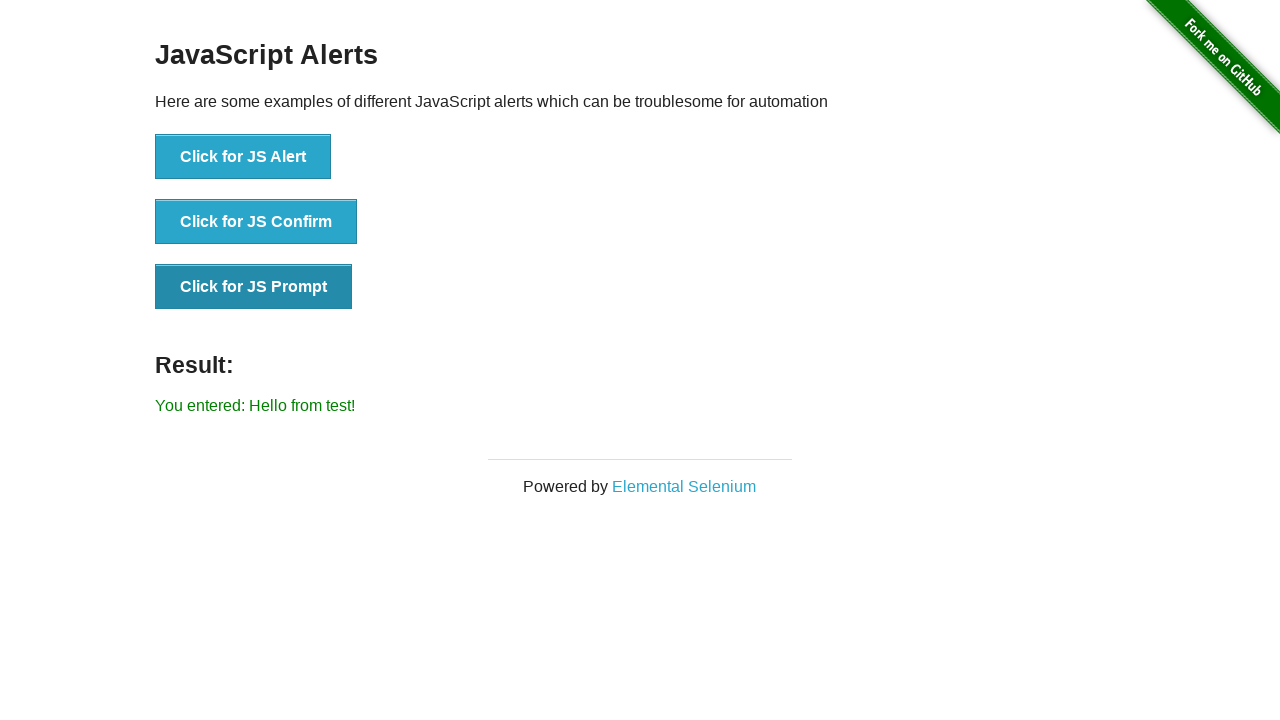

Verified that the entered text 'You entered: Hello from test!' appears in the result
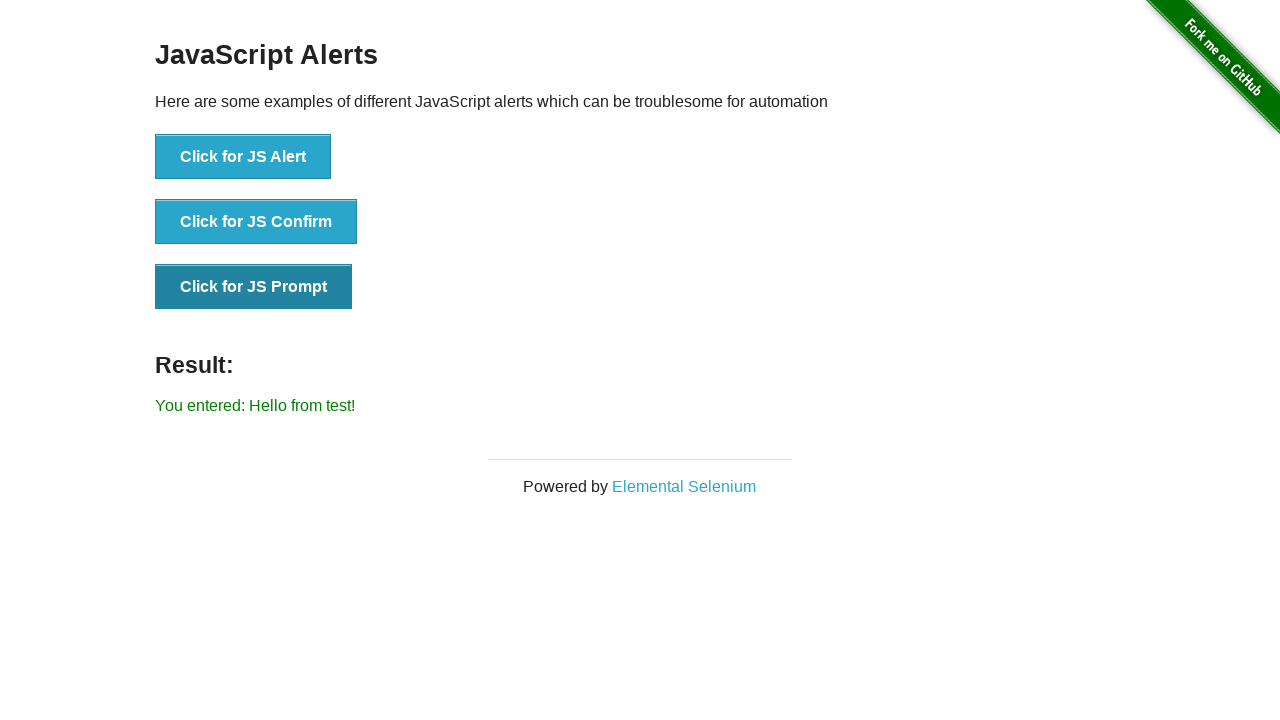

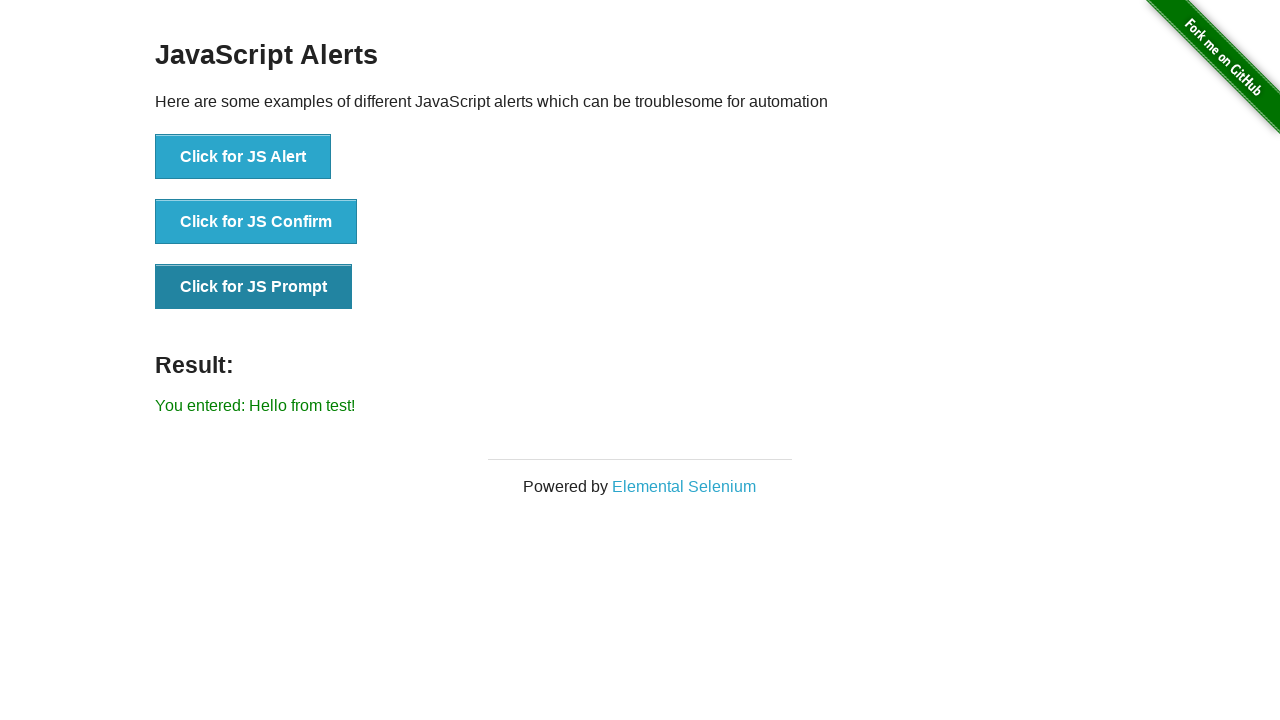